Tests AJAX manager demo by selecting a date, waiting for email list to load, clicking an email from Brannigan, and verifying the message content

Starting URL: https://demos.telerik.com/aspnet-ajax/ajaxmanager/overview/defaultcs.aspx

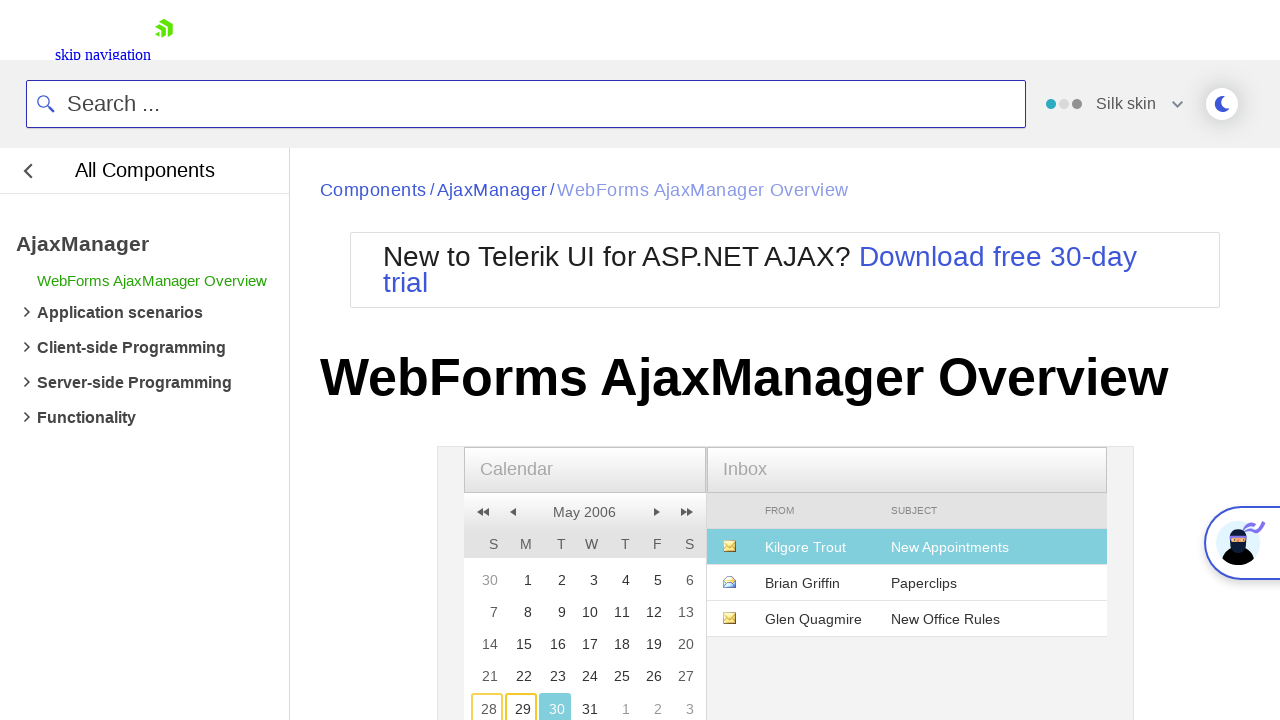

Clicked on Sunday, May 28, 2006 date at (484, 703) on xpath=//*[@title='Sunday, May 28, 2006']
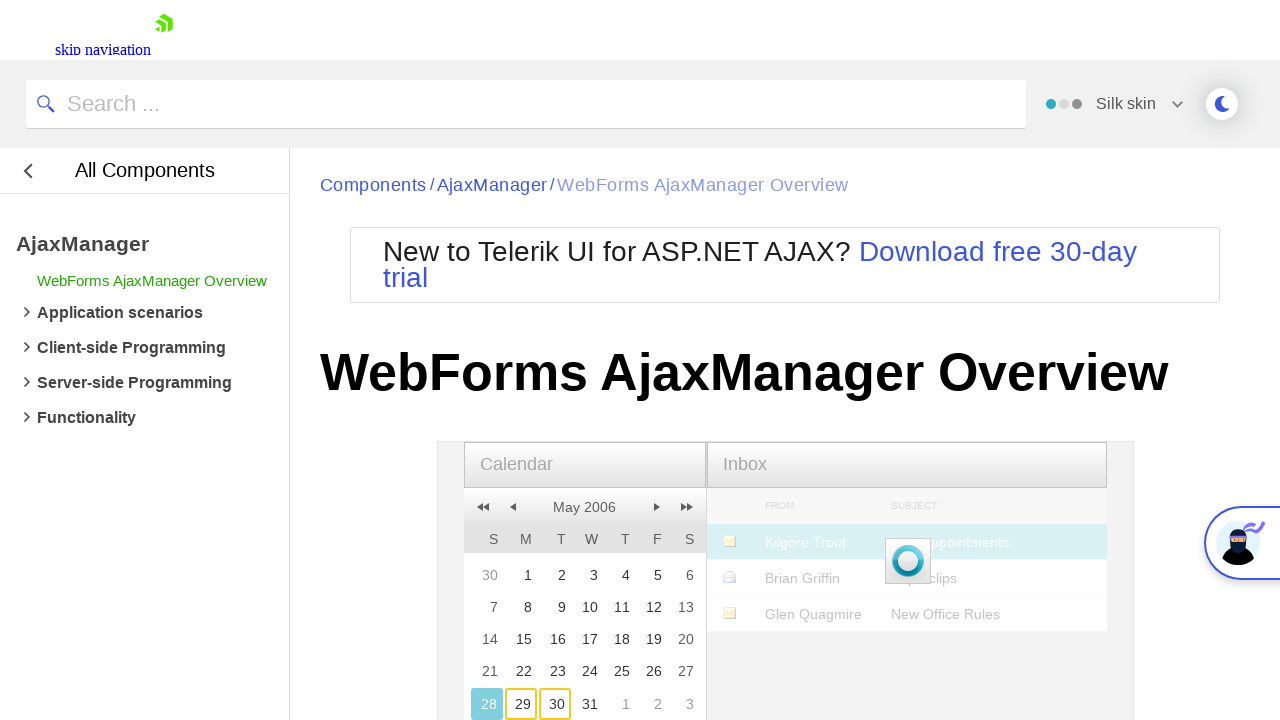

Email list loading panel disappeared - email list loaded
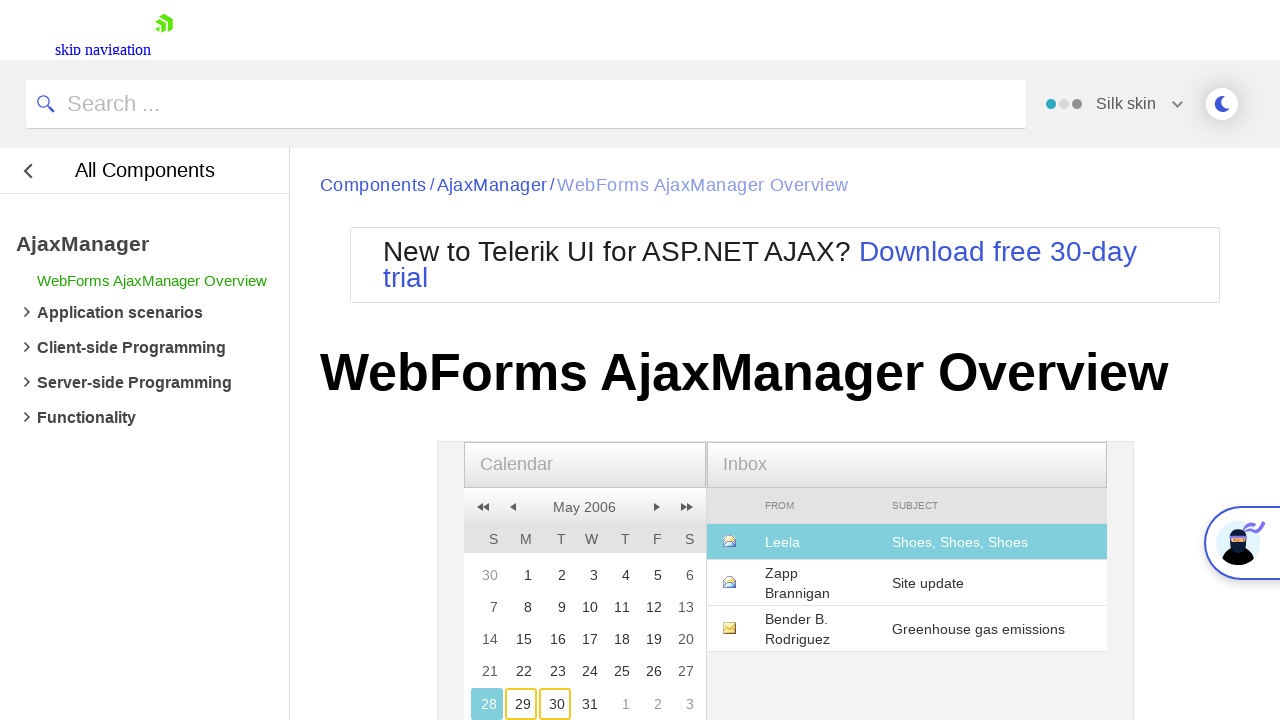

Clicked email from Brannigan at (906, 583) on xpath=//table[@class='rgMasterTable']/tbody/tr[contains(., 'Brannigan')]
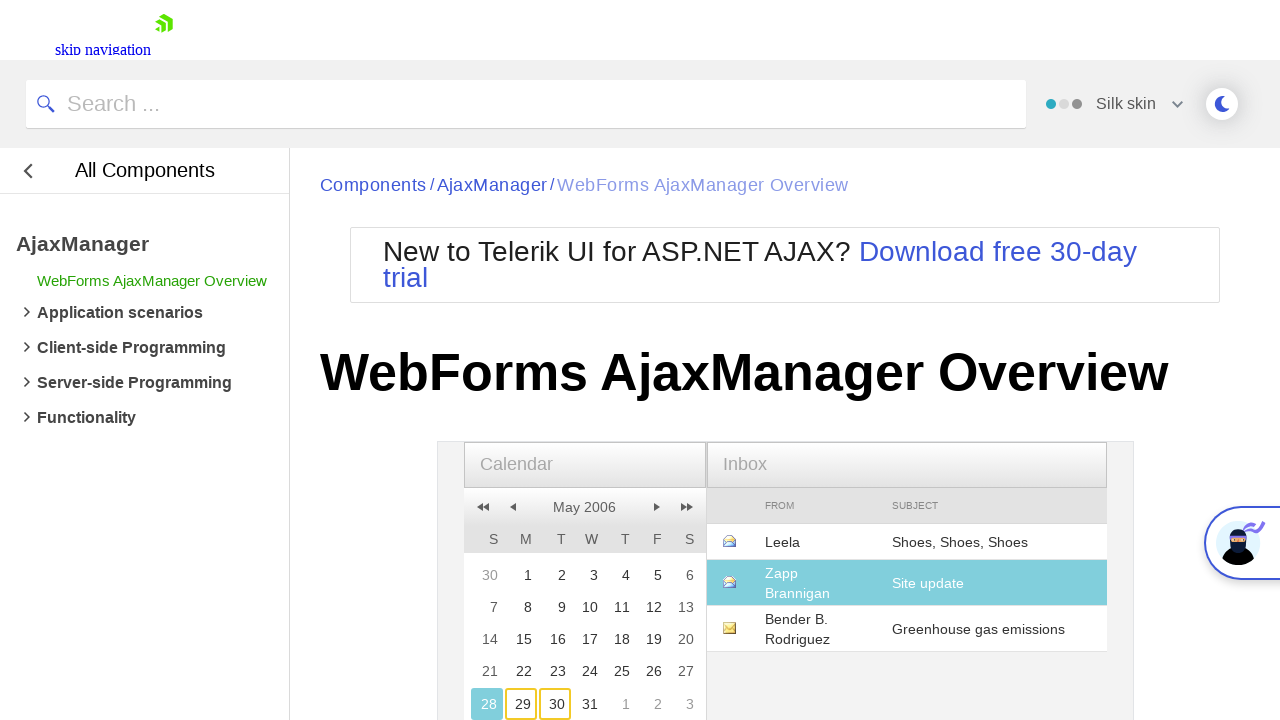

Message loading panel disappeared - email message loaded
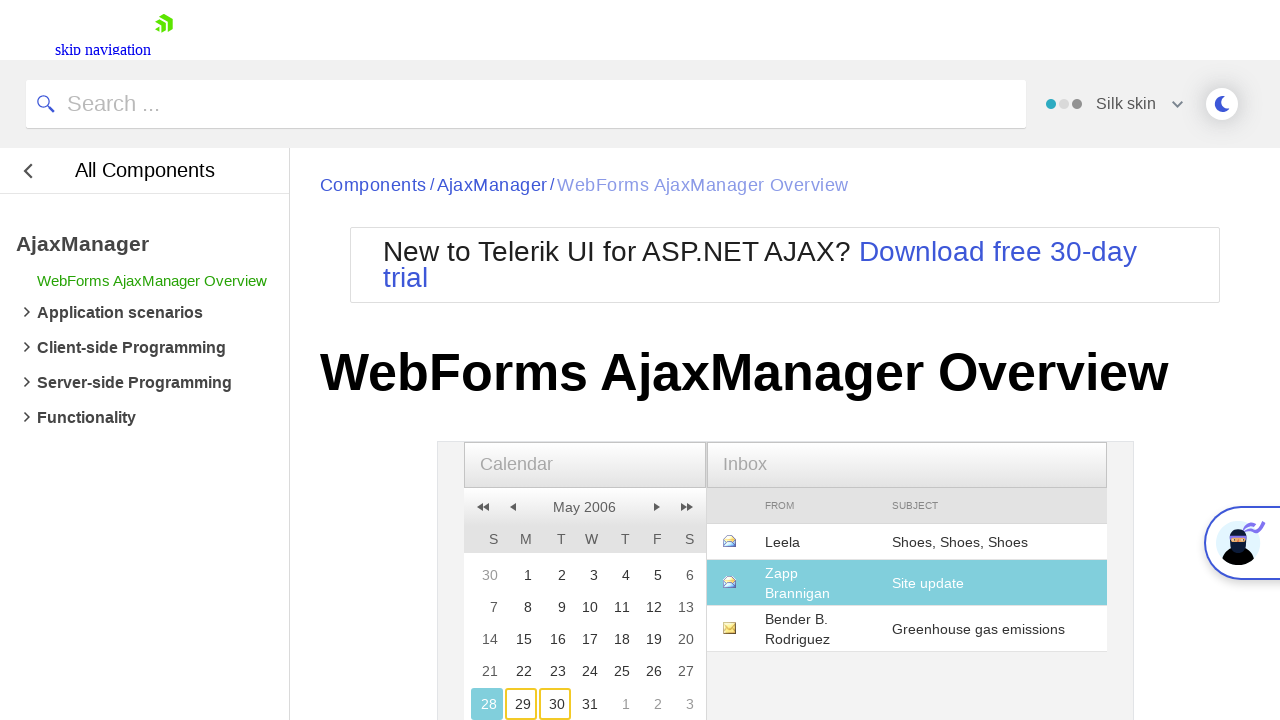

Retrieved message content
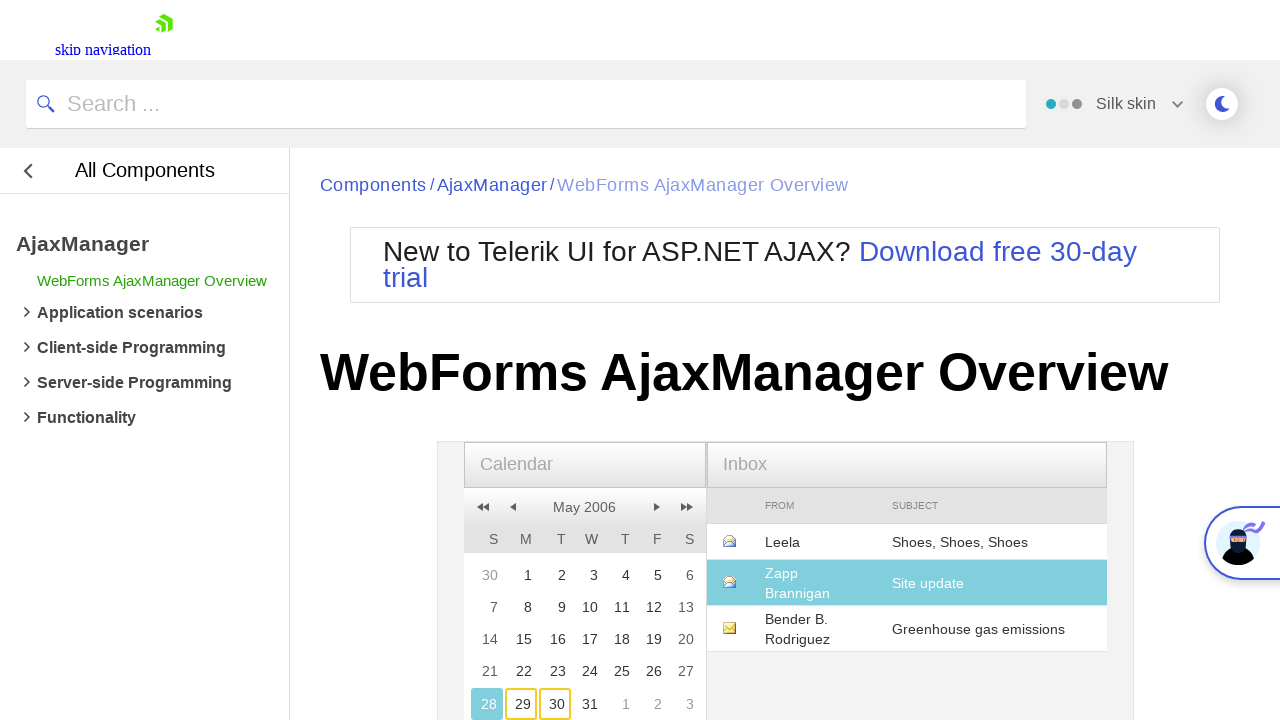

Verified that message contains 'out-of-date information'
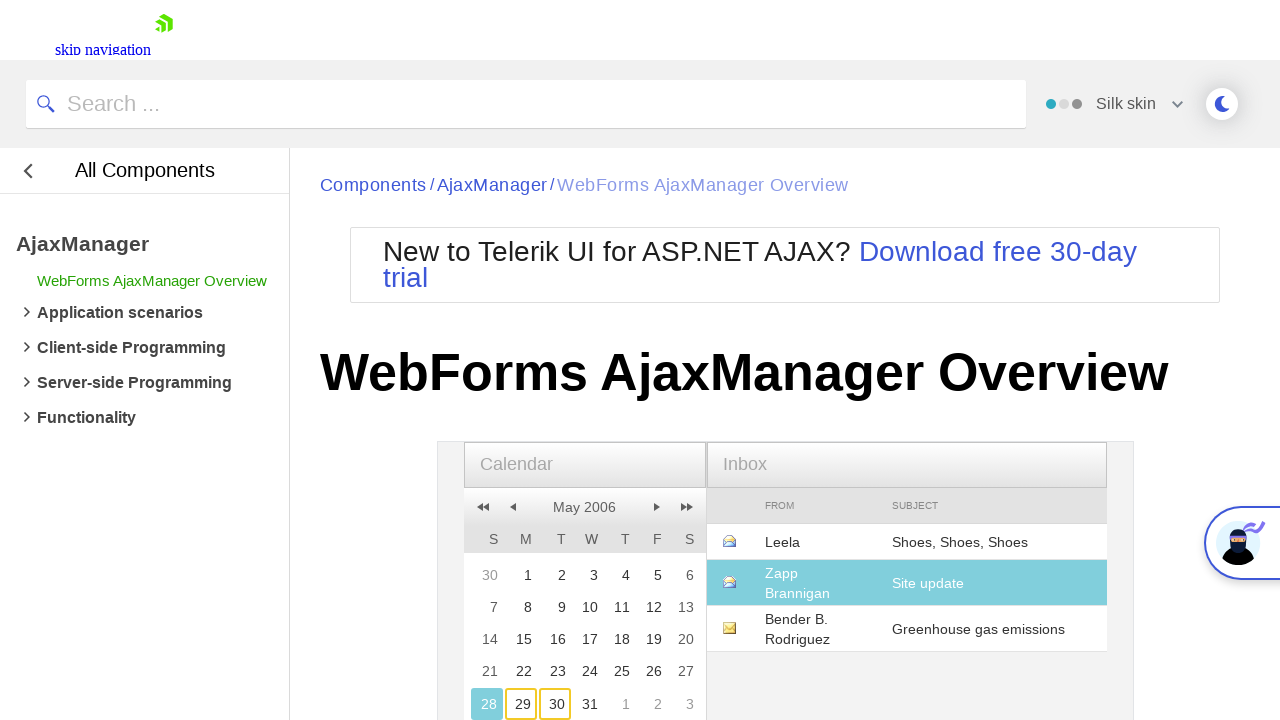

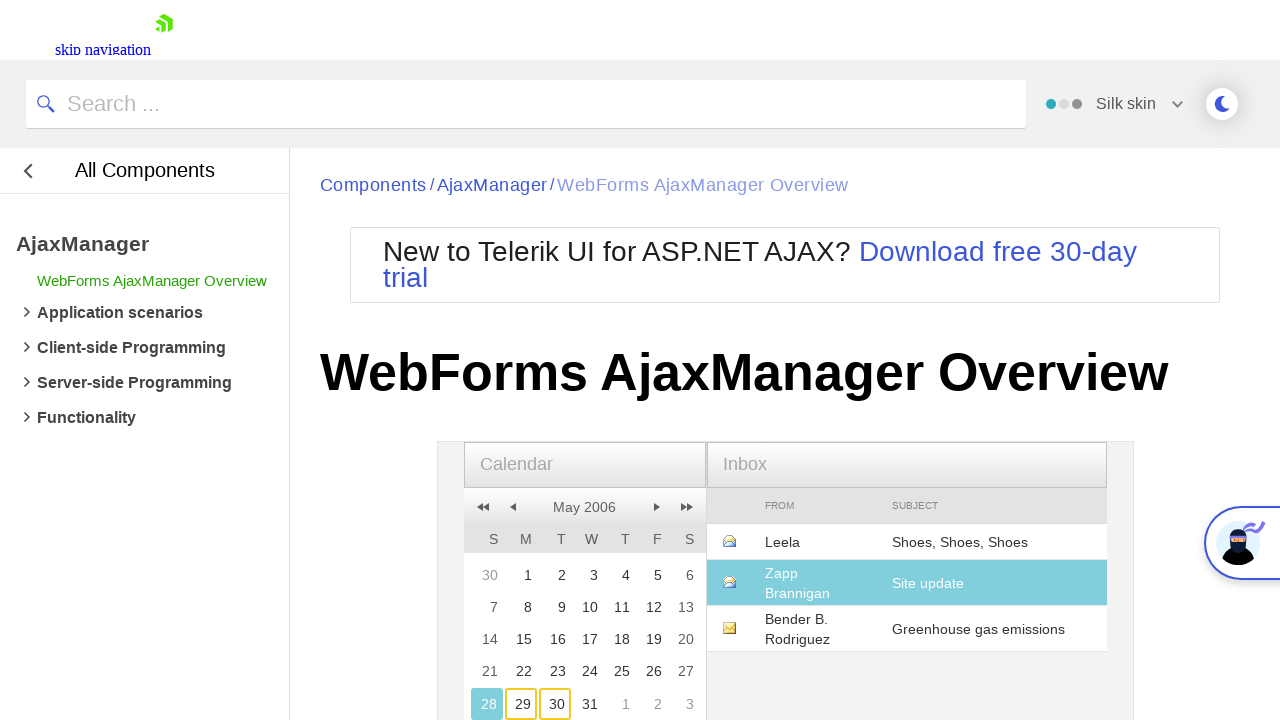